Tests mouse hover functionality by hovering over multiple images (Compass, Calendar, Award, Landscape) and verifying each caption appears correctly

Starting URL: https://bonigarcia.dev/selenium-webdriver-java/mouse-over.html

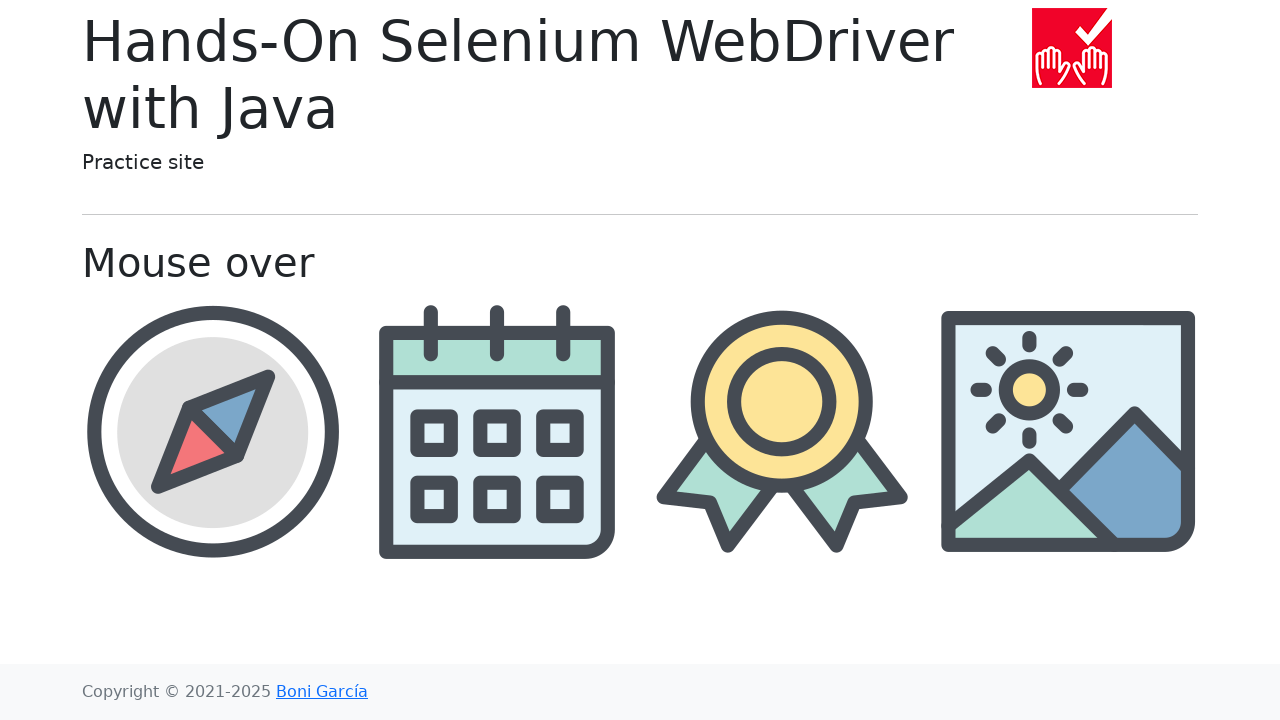

Hovered over Compass image at (212, 431) on //img[@src='img/compass.png']
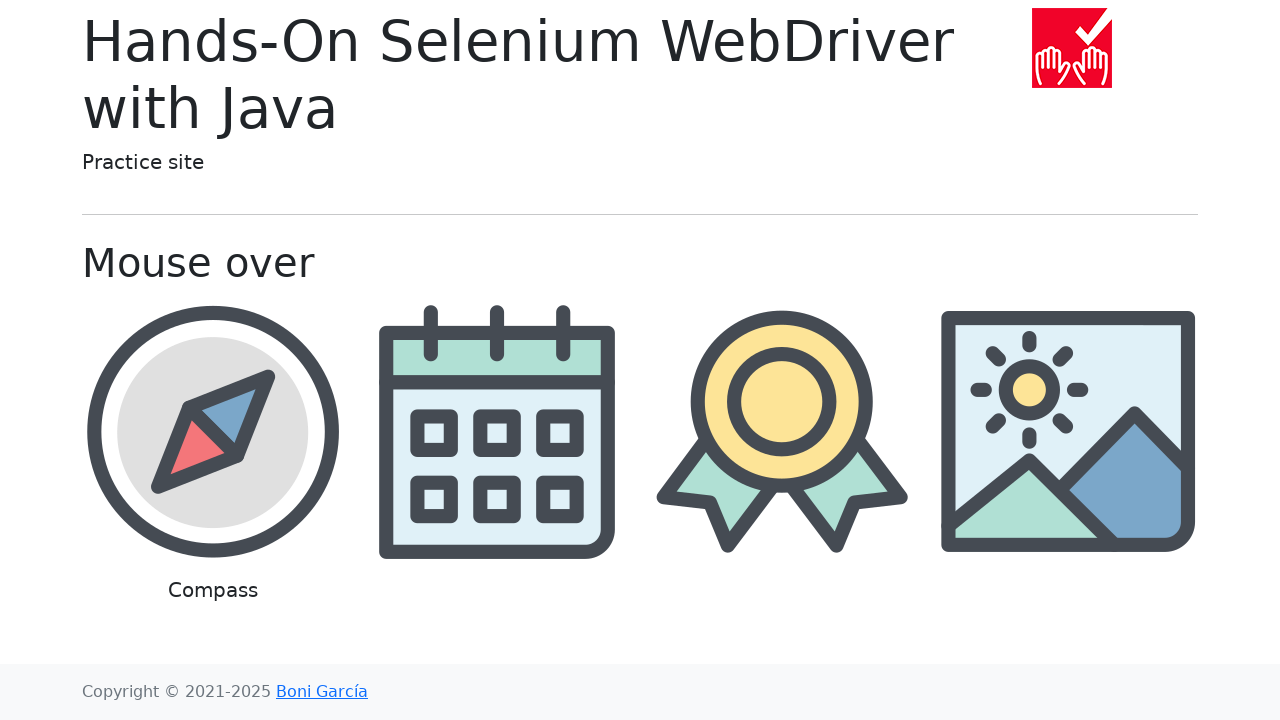

Verified Compass caption appeared
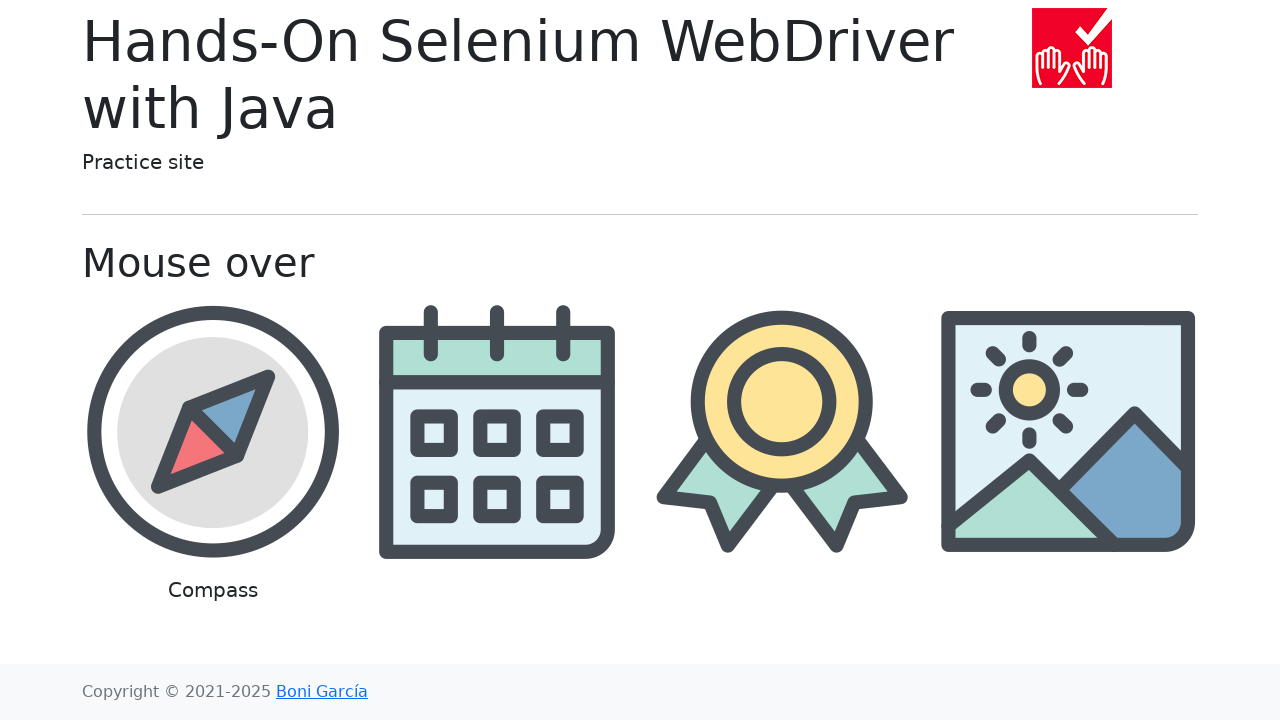

Hovered over Calendar image at (498, 431) on //img[@src='img/calendar.png']
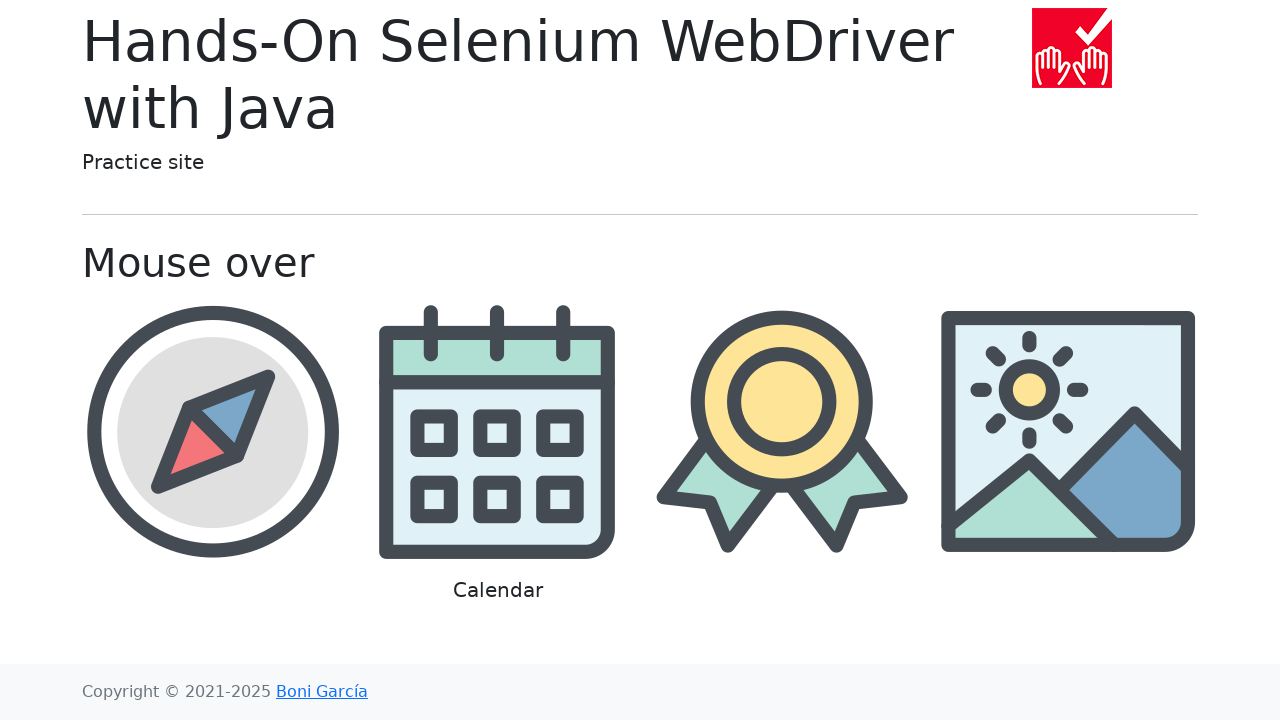

Verified Calendar caption appeared
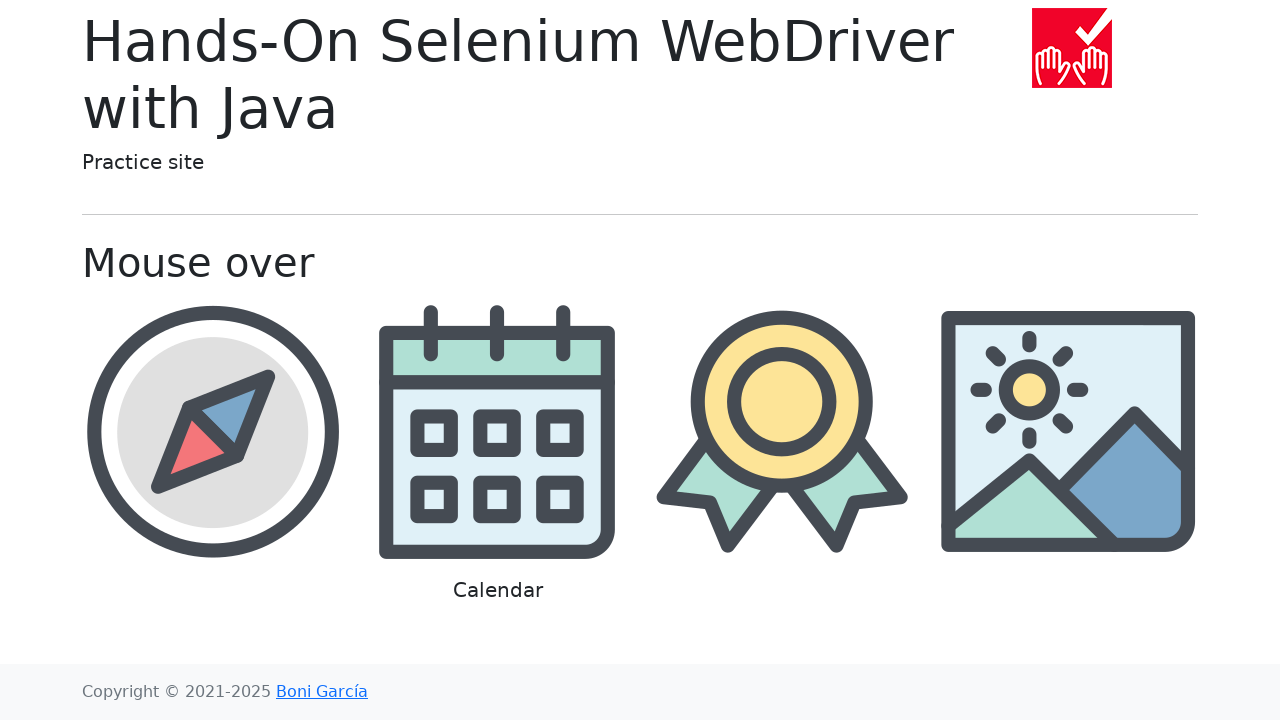

Hovered over Award image at (782, 431) on //img[@src='img/award.png']
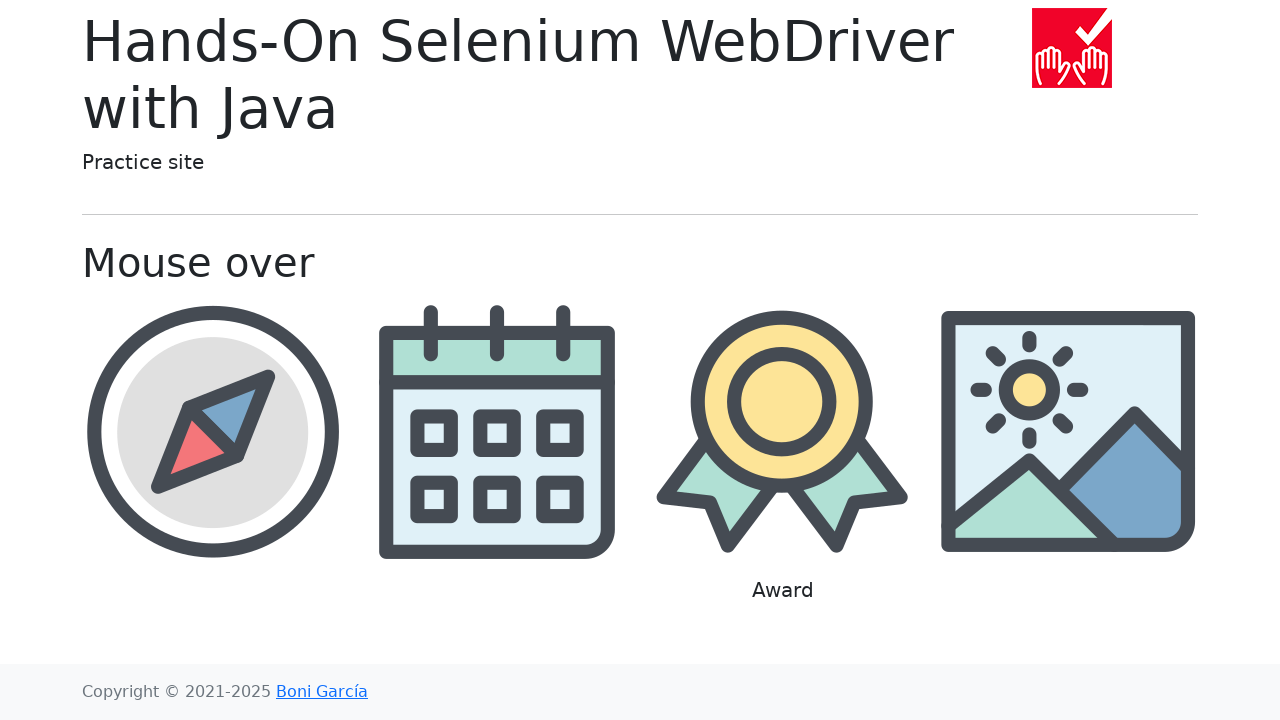

Verified Award caption appeared
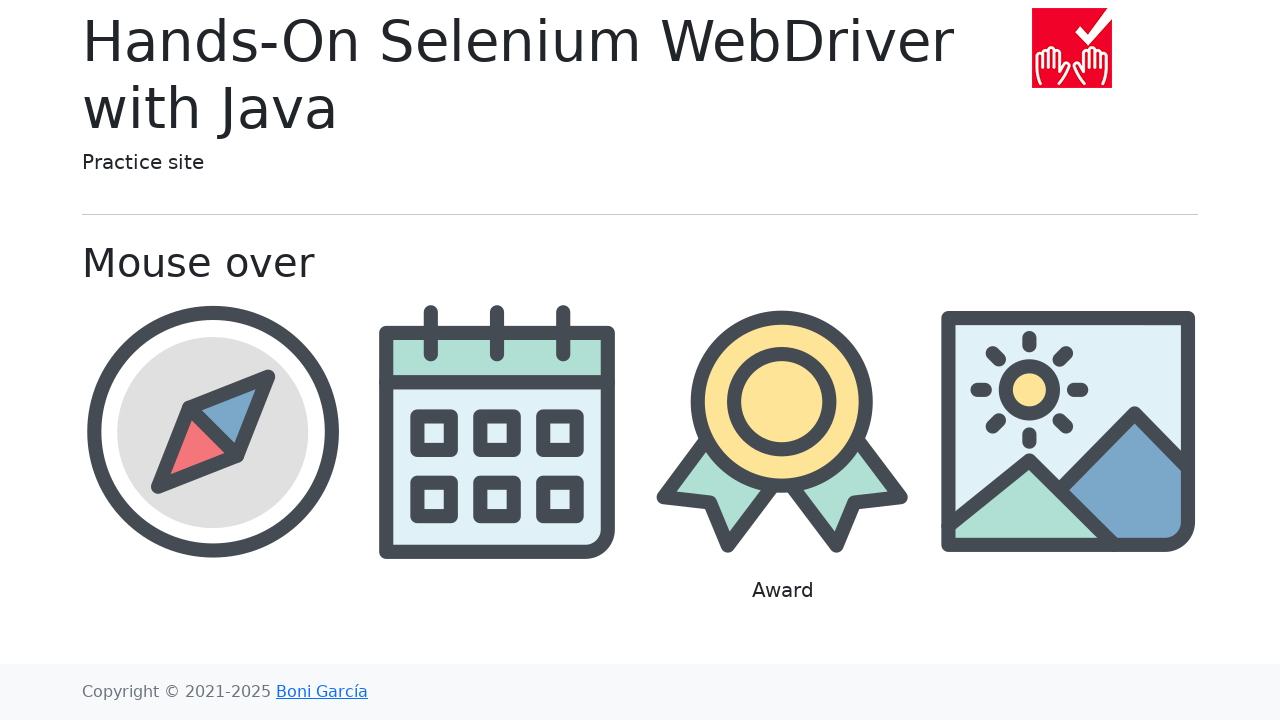

Hovered over Landscape image at (1068, 431) on //img[@src='img/landscape.png']
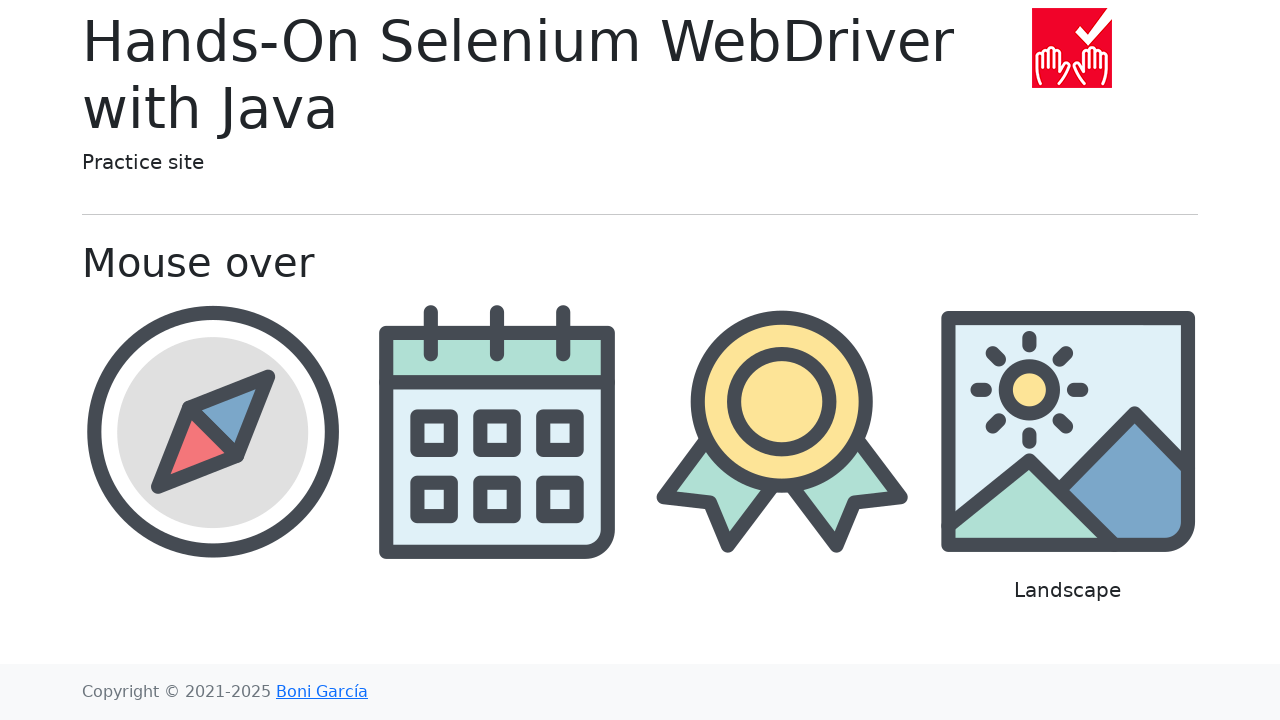

Verified Landscape caption appeared
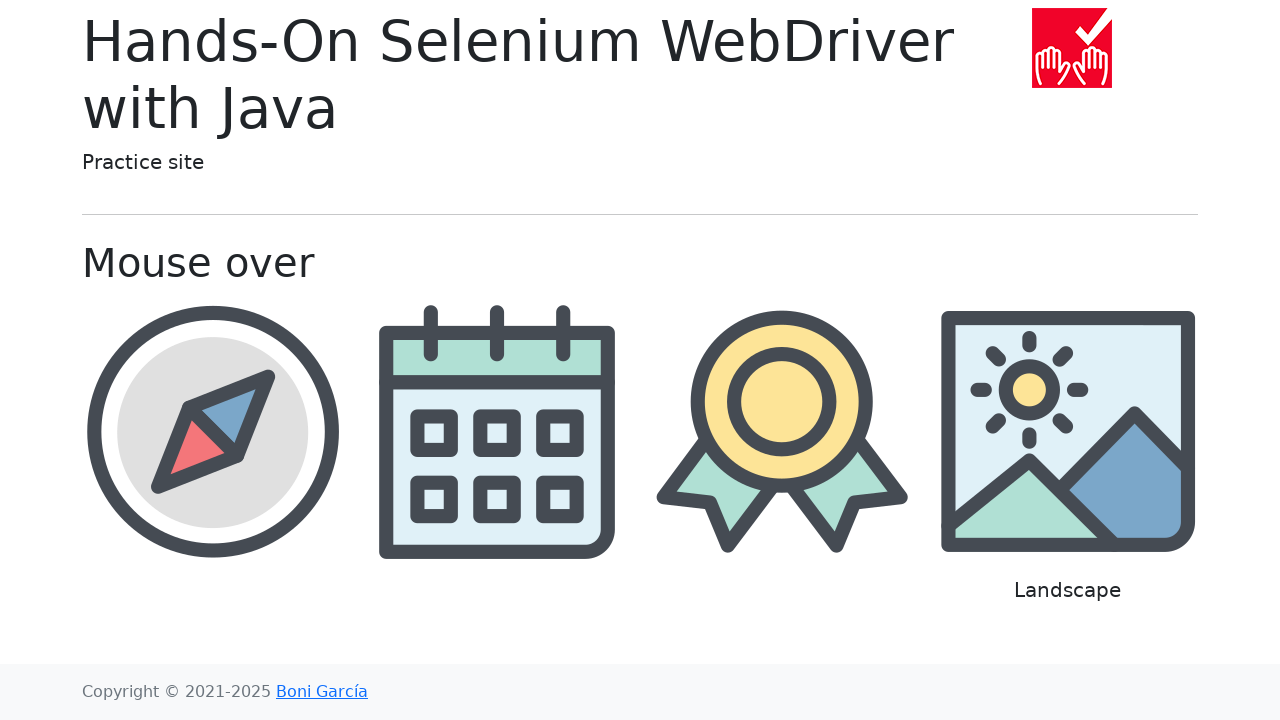

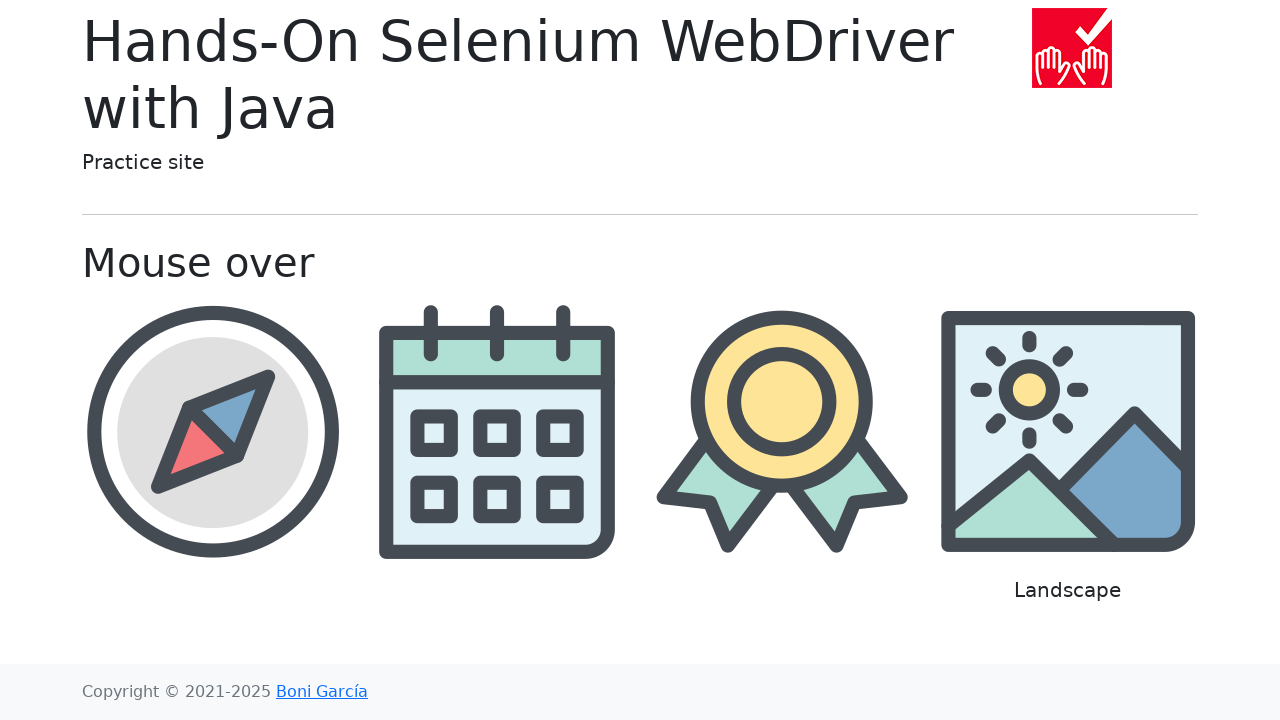